Tests iframe interaction by switching to an iframe, extracting a code value, entering it into an input field, and verifying the result

Starting URL: https://savkk.github.io/selenium-practice/

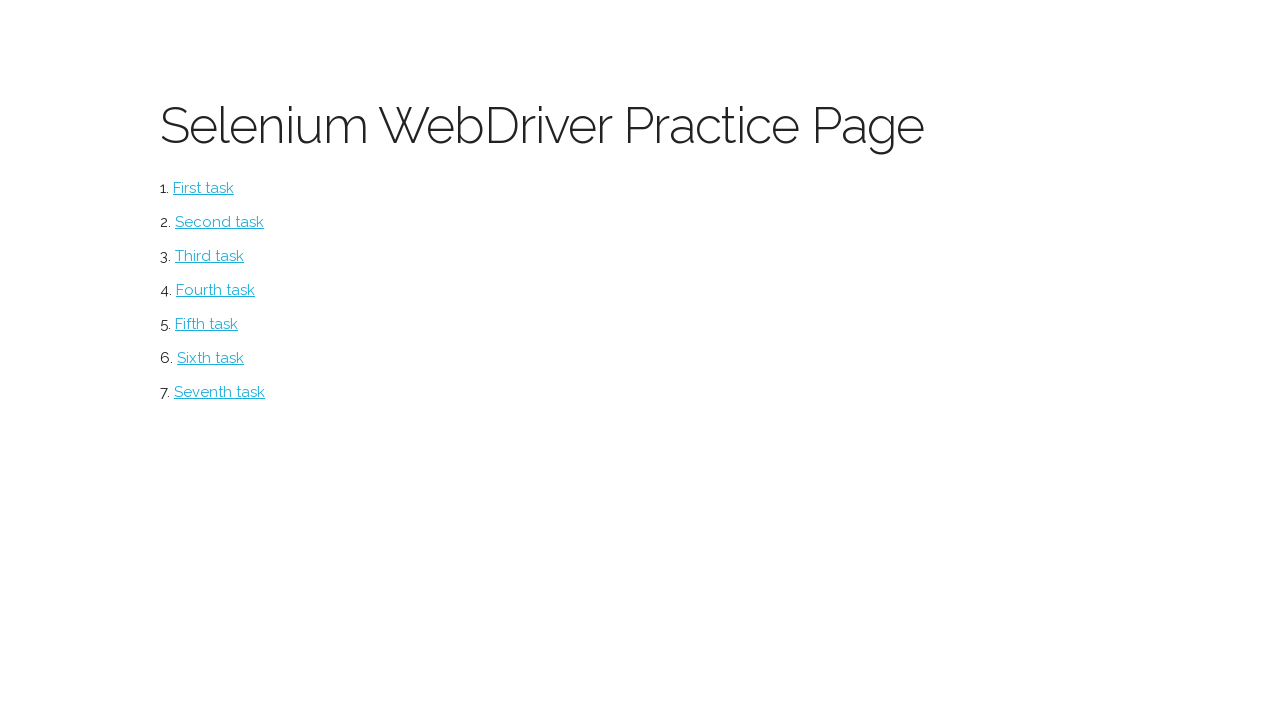

Clicked on the iframe task button at (206, 324) on //*[@id="iframe"]
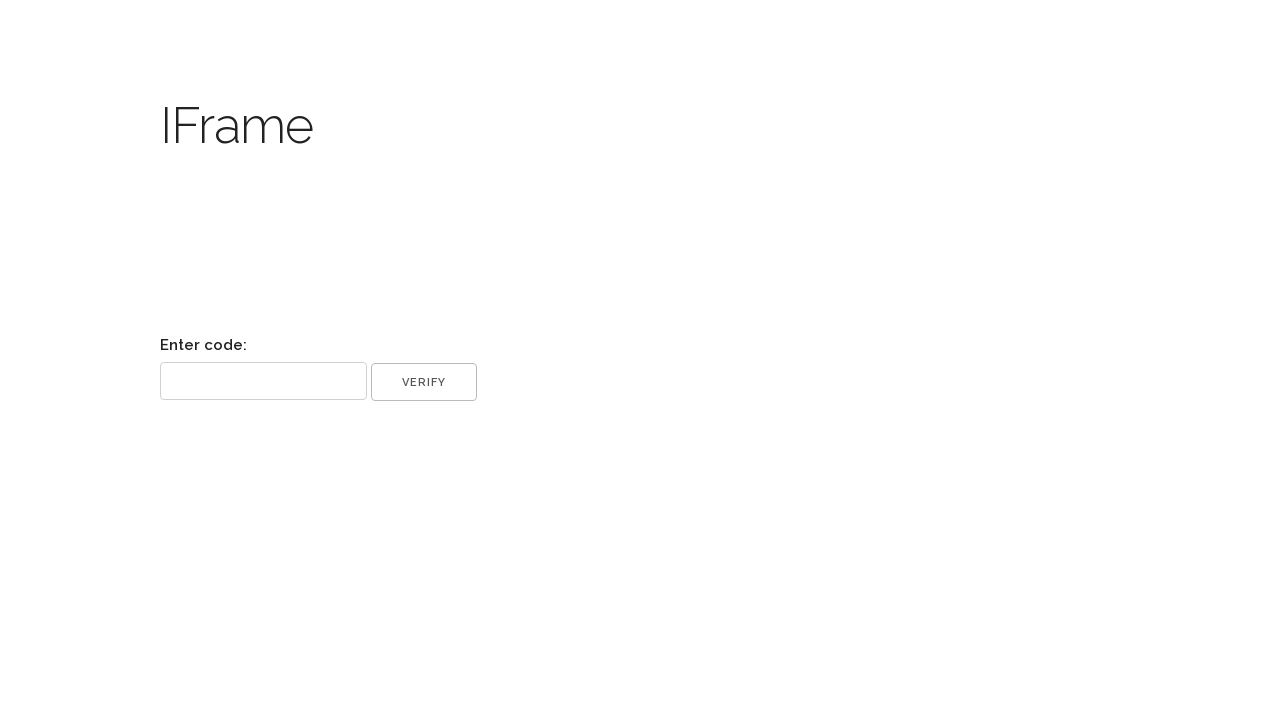

Switched to code-frame iframe
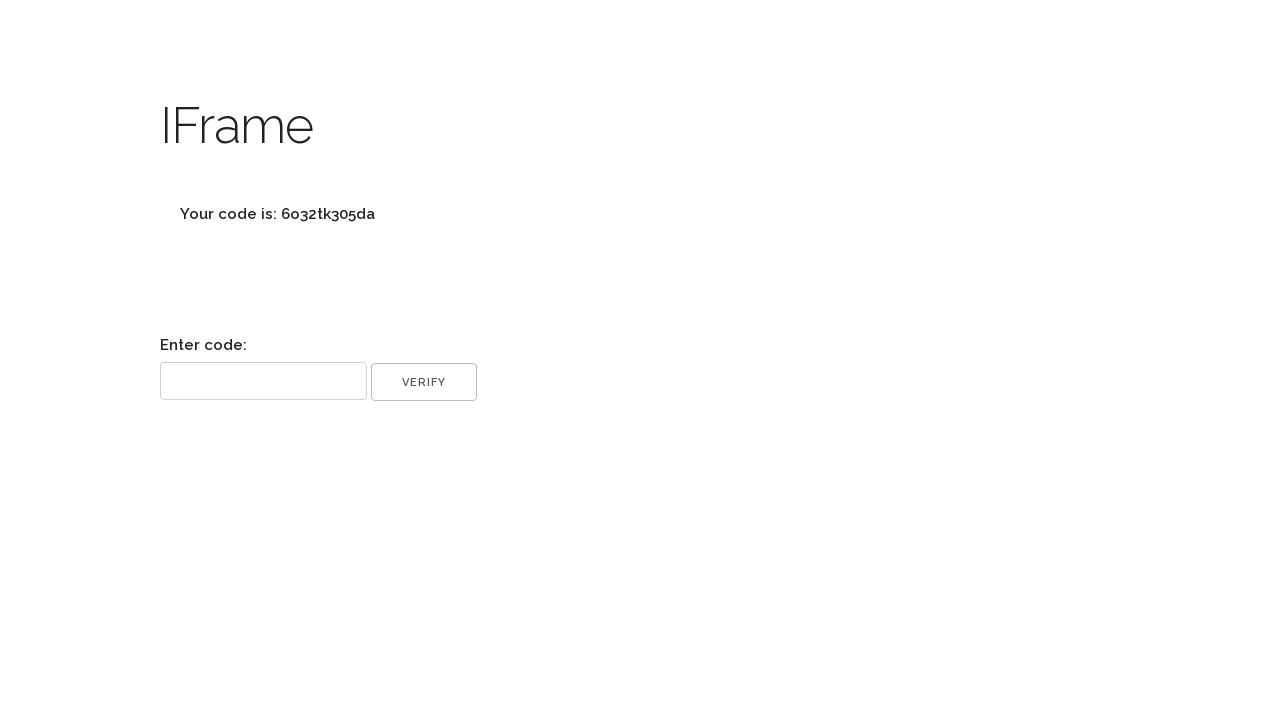

Located code element in iframe
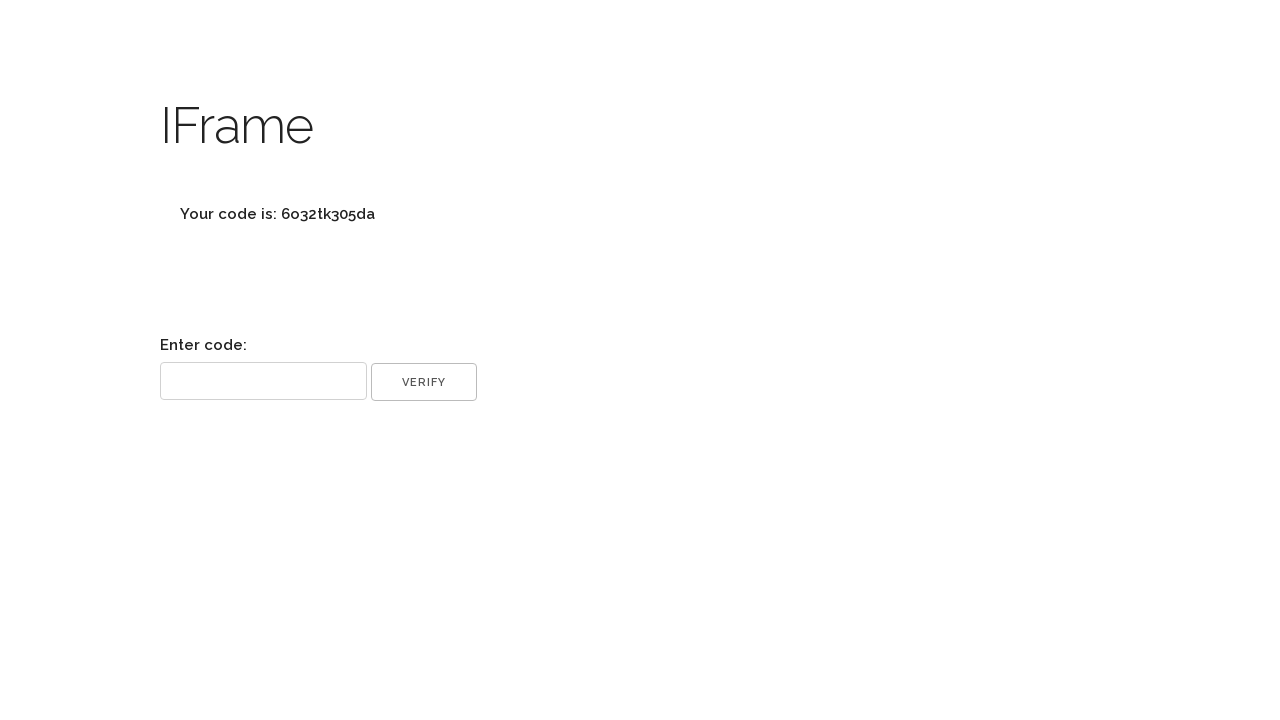

Extracted code text from element
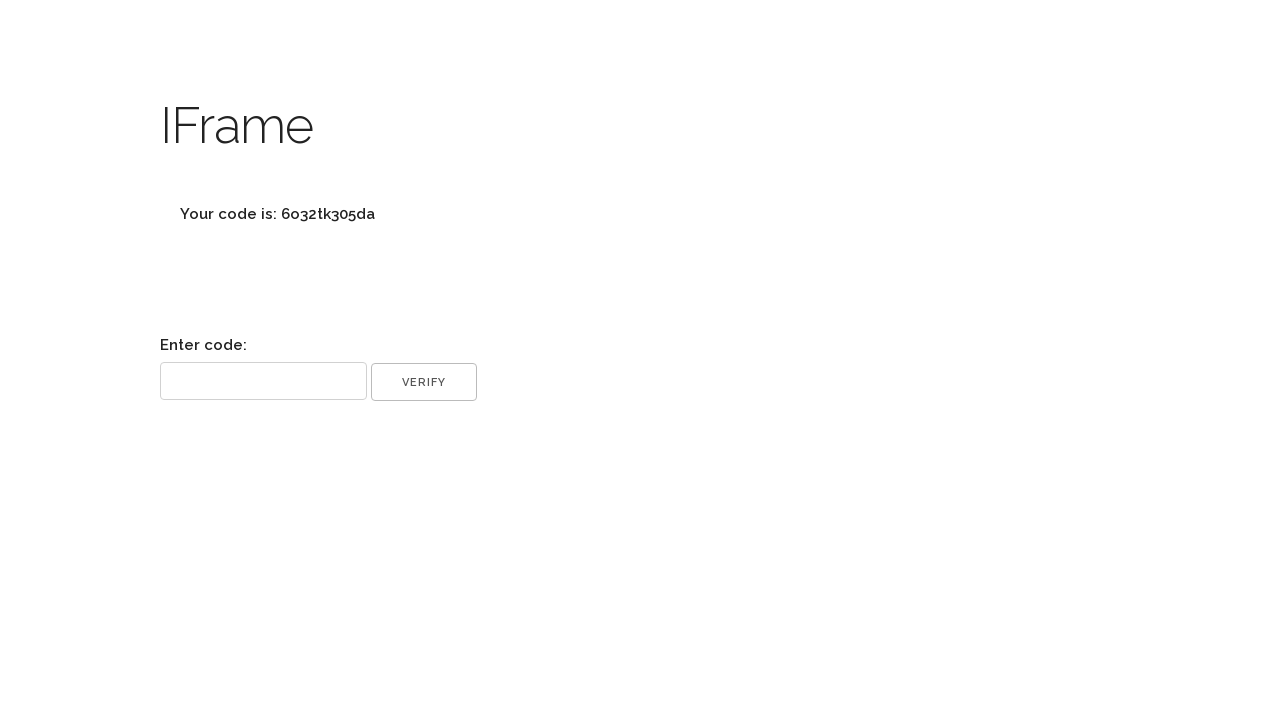

Parsed code value: 6o32tk305da
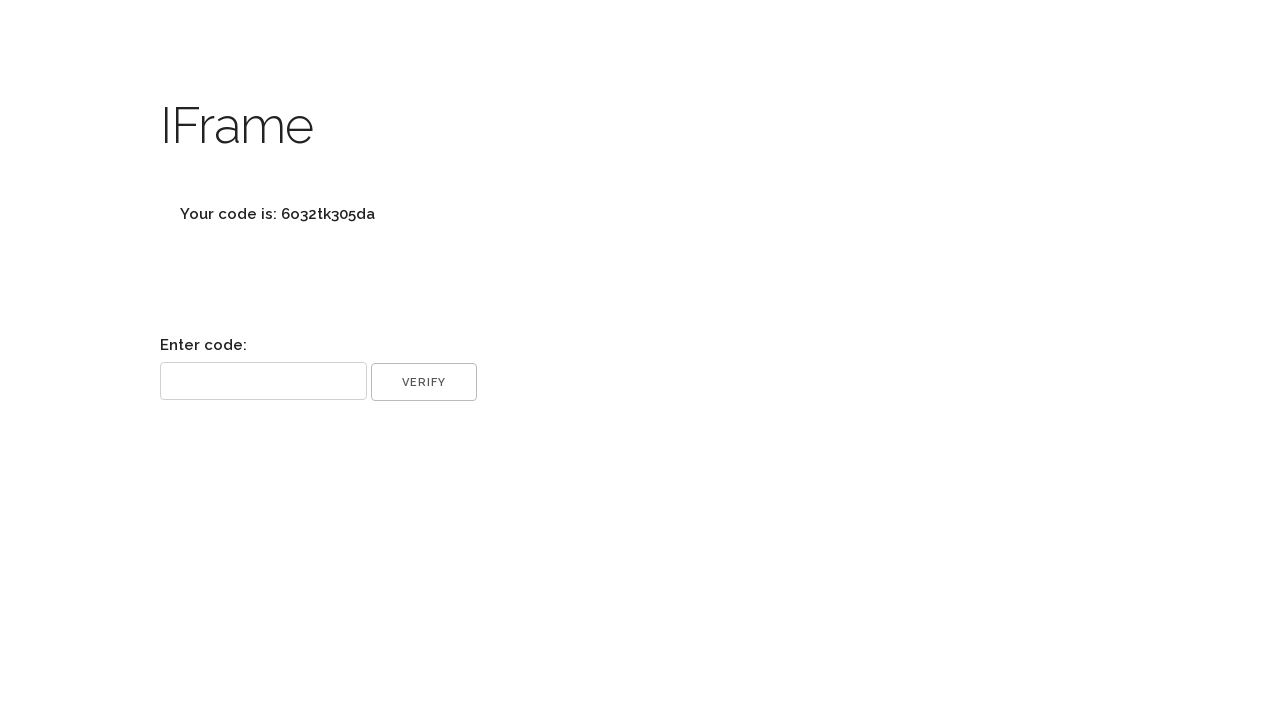

Filled input field with extracted code on //*[@id="content"]/input[1]
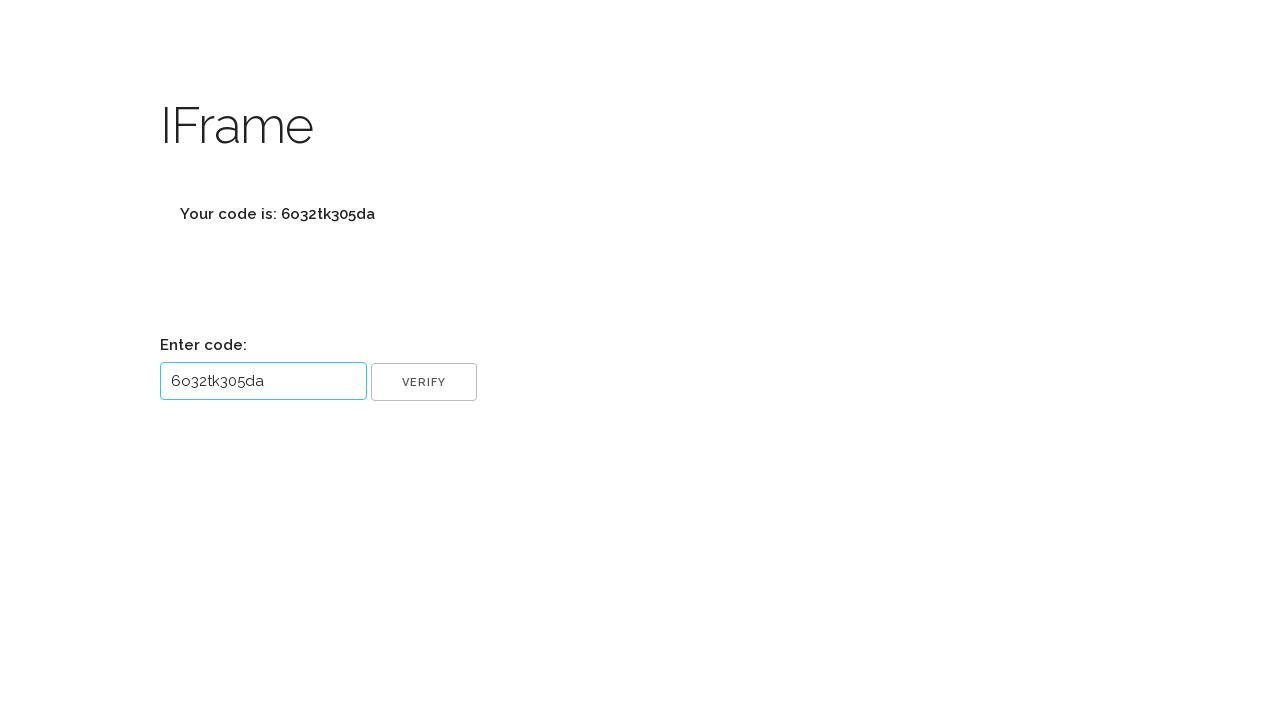

Clicked verify button at (424, 382) on //*[@id="content"]/input[2]
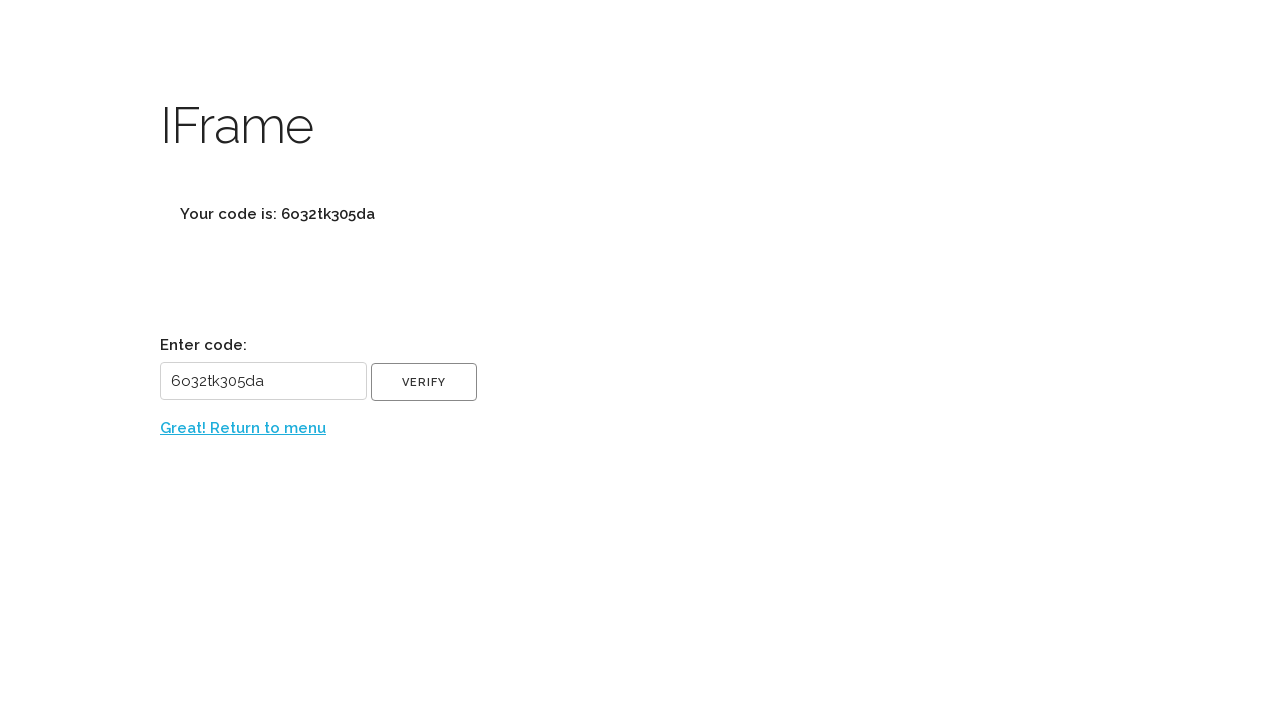

Success message appeared: 'Great! Return to menu'
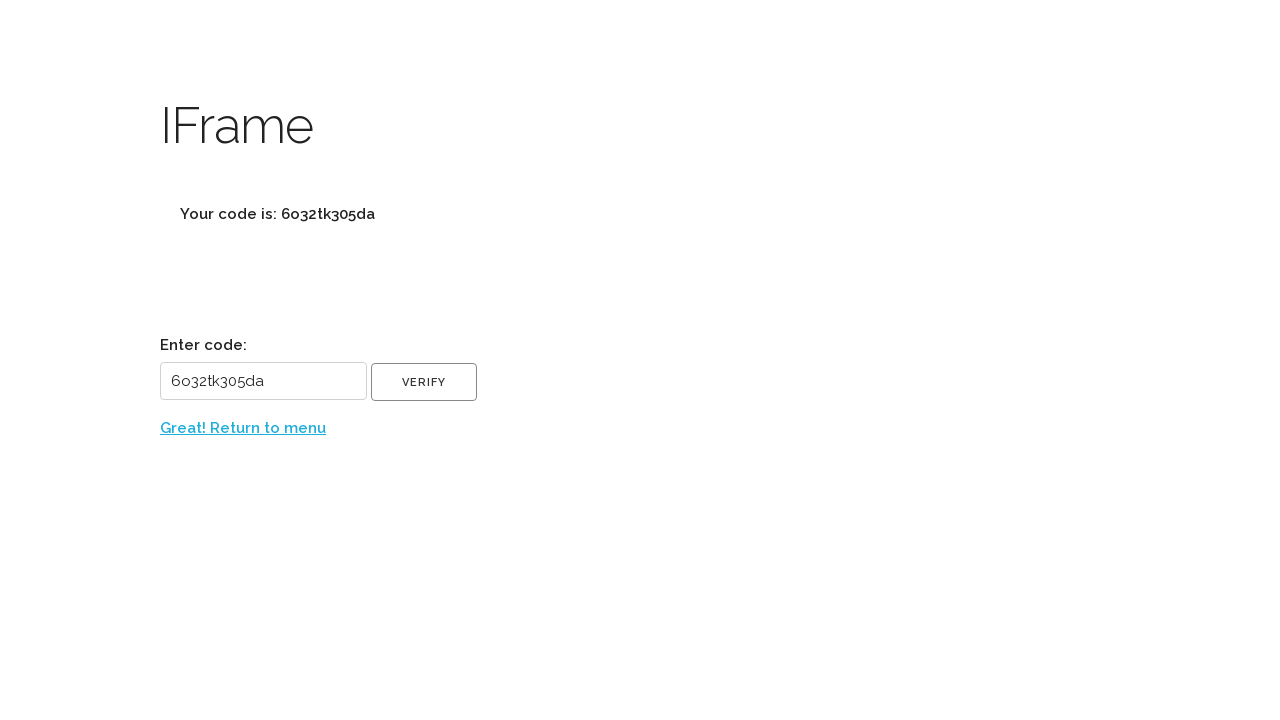

Clicked return to menu button at (243, 428) on //*[@id="back"]/a
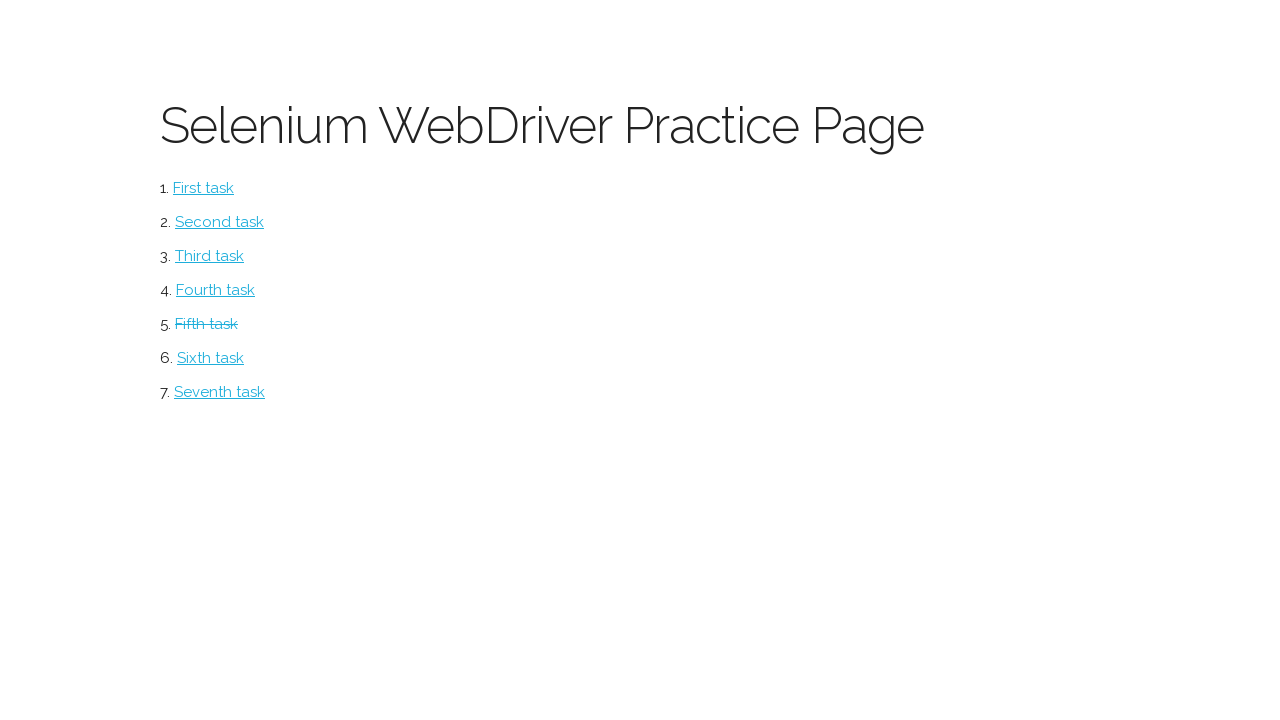

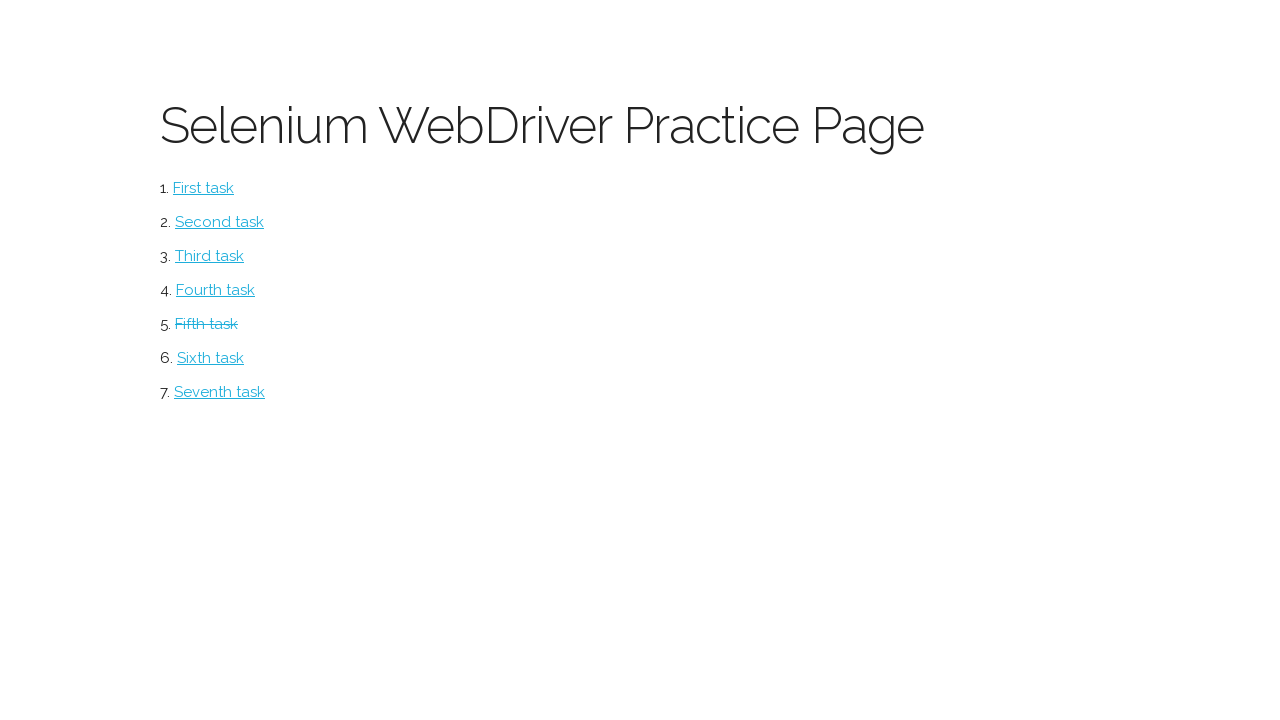